Tests JavaScript alert handling on demoqa.com by interacting with confirm and prompt alerts - accepting, dismissing, and entering text into them

Starting URL: https://demoqa.com/alerts

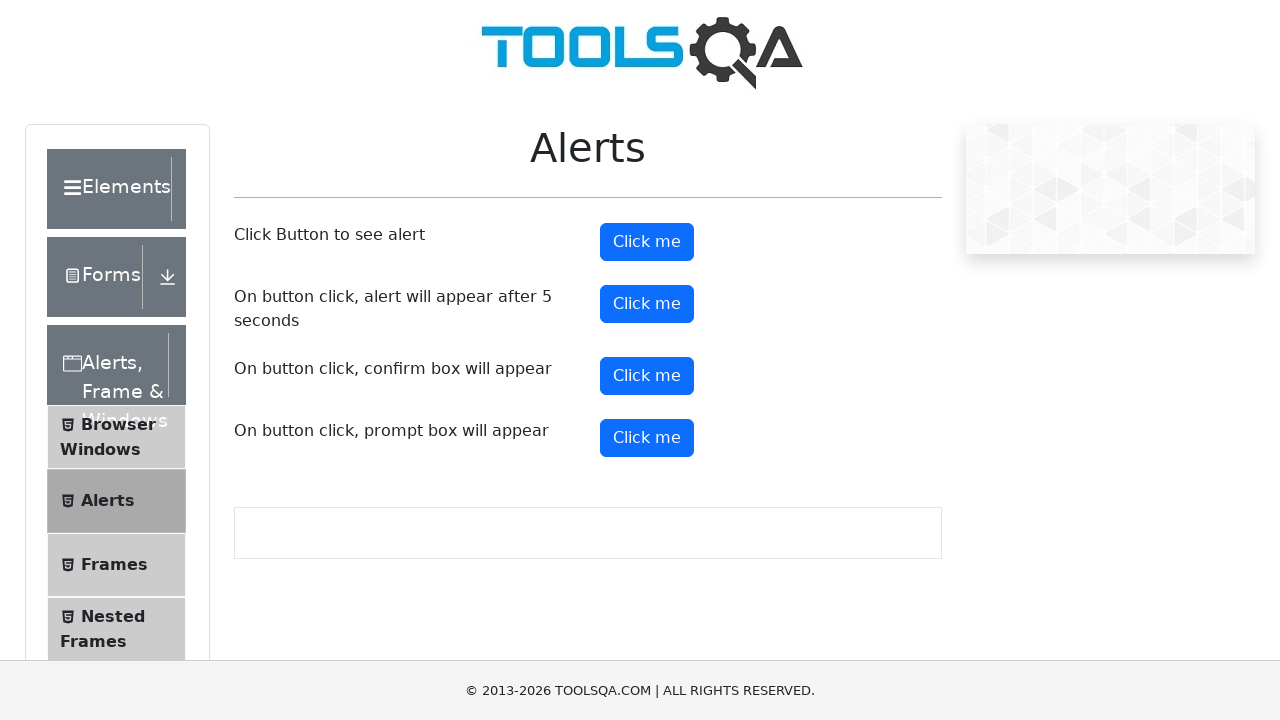

Clicked confirm button to trigger confirm alert at (647, 376) on #confirmButton
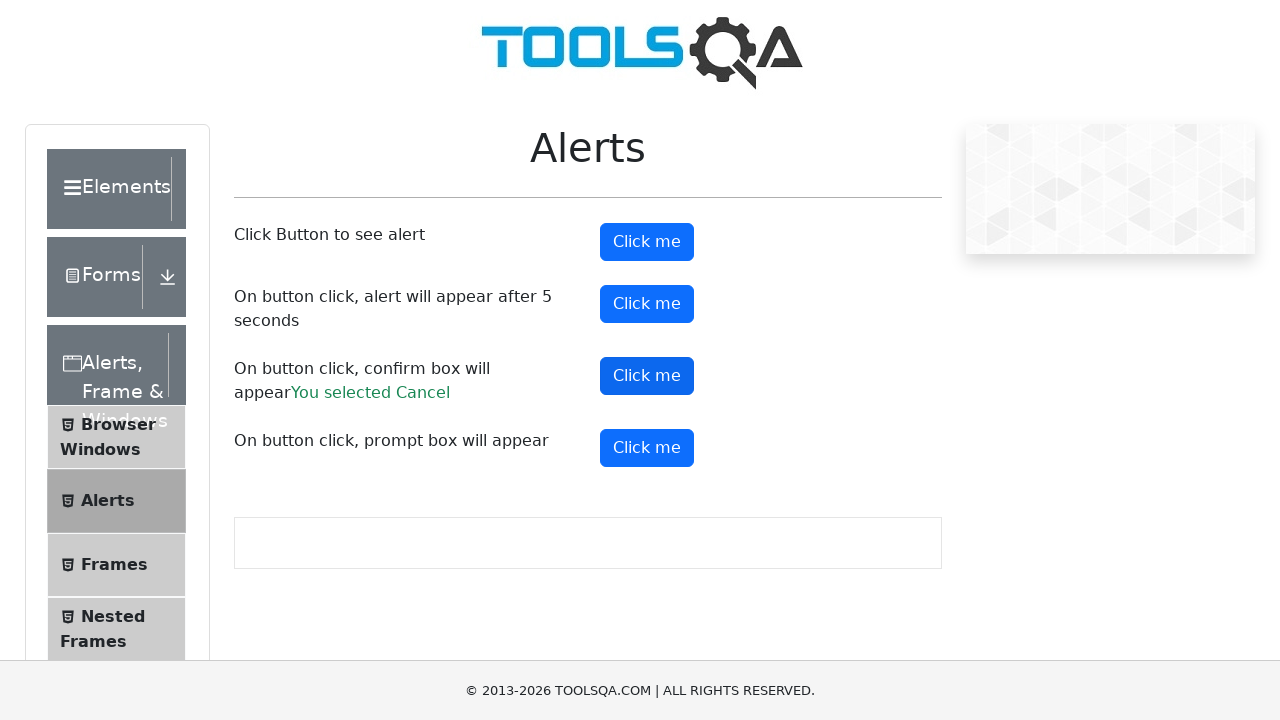

Set up dialog handler to accept confirm alert
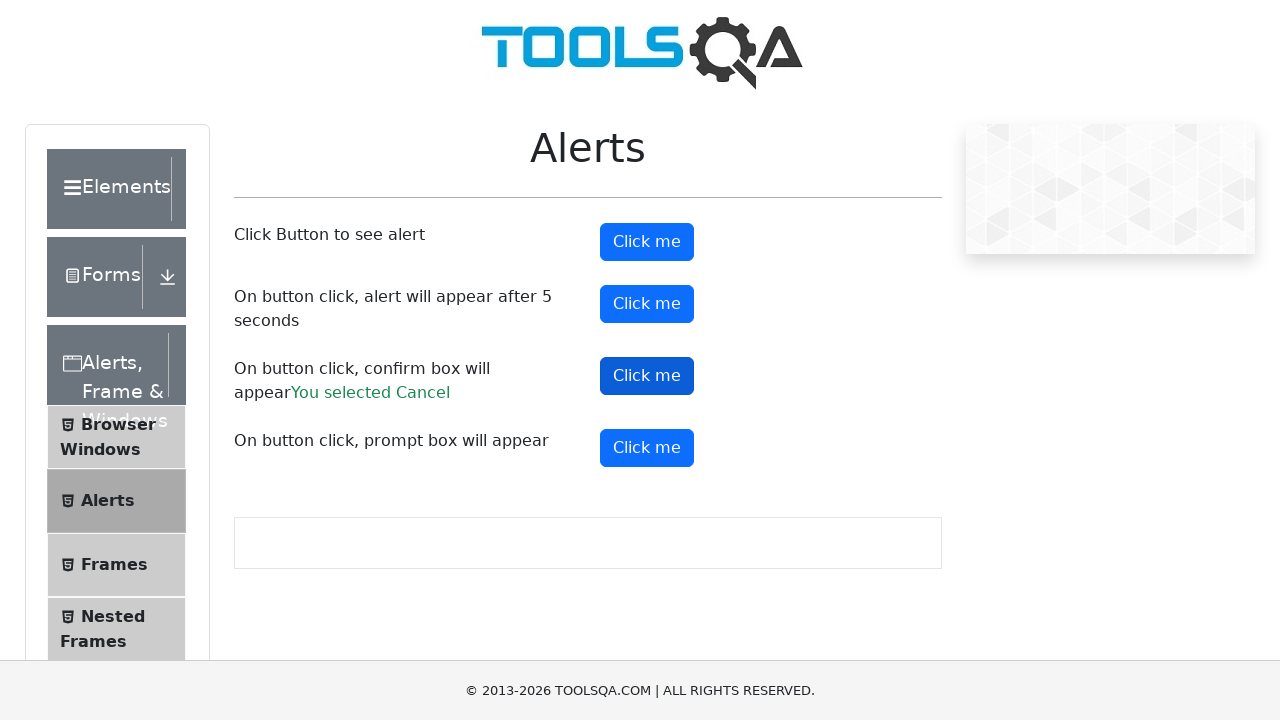

Waited 1 second for confirm alert to be processed
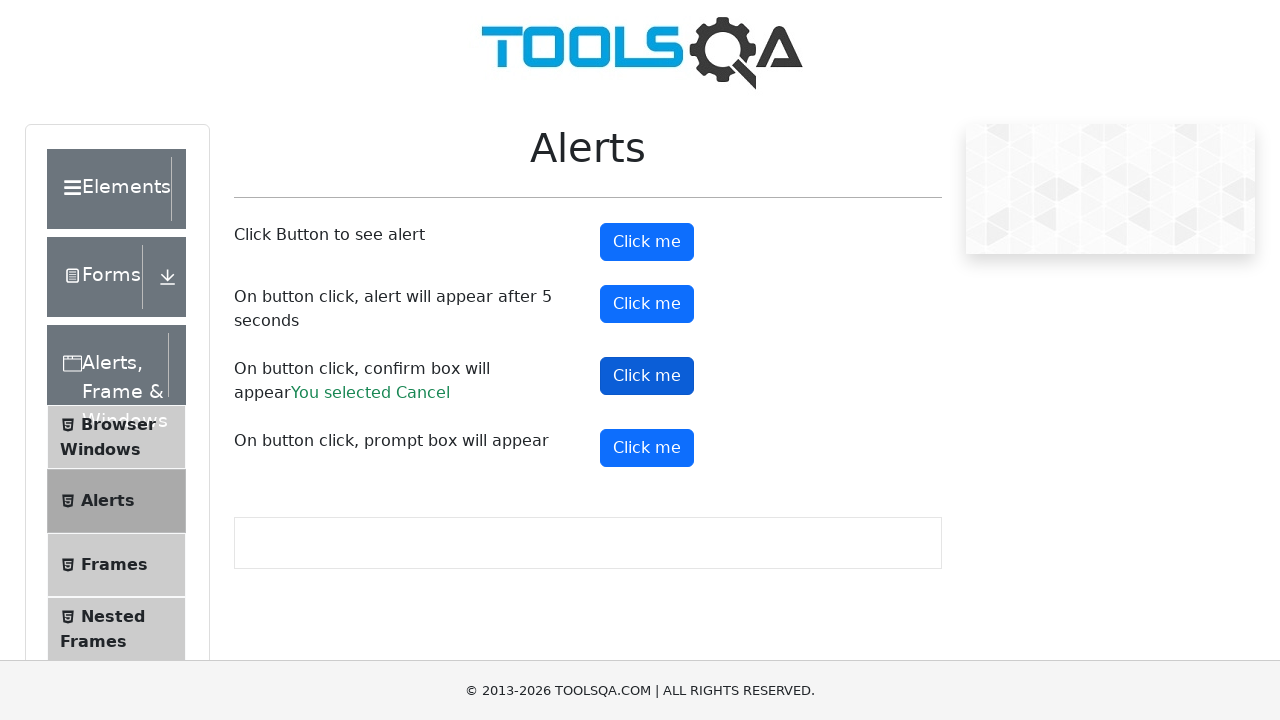

Clicked confirm button again to trigger another confirm alert at (647, 376) on #confirmButton
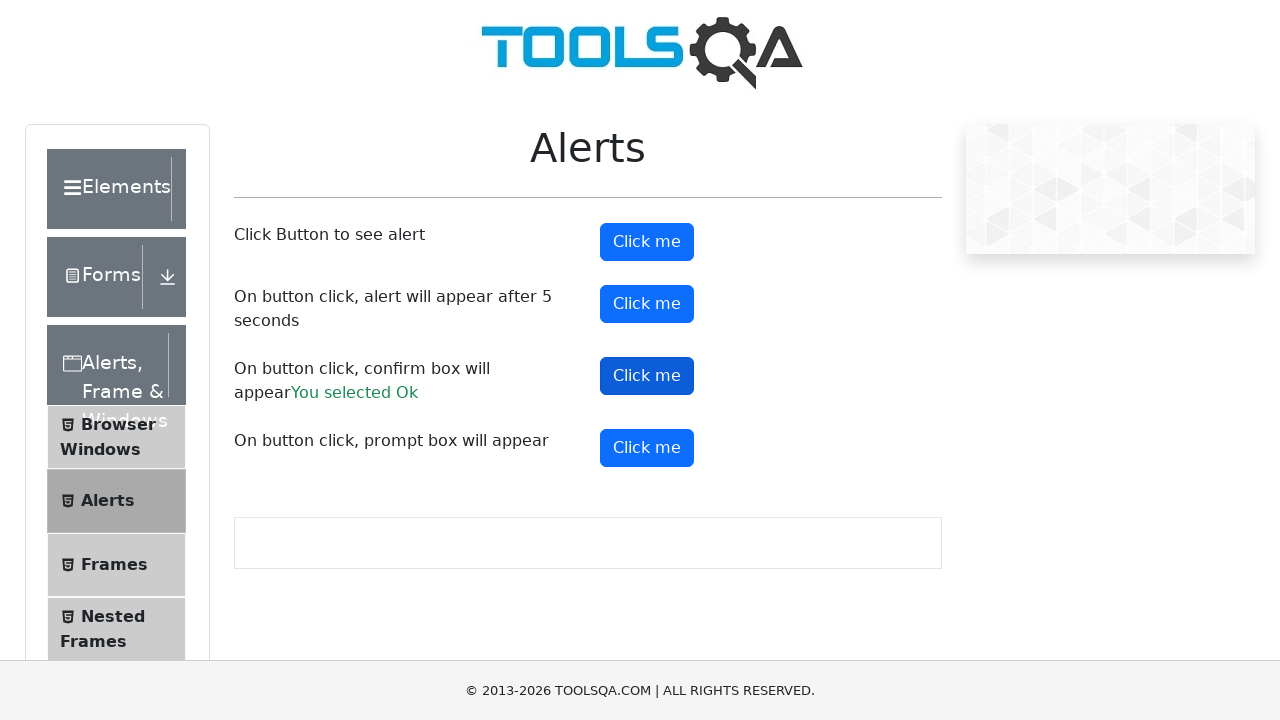

Set up dialog handler to dismiss confirm alert
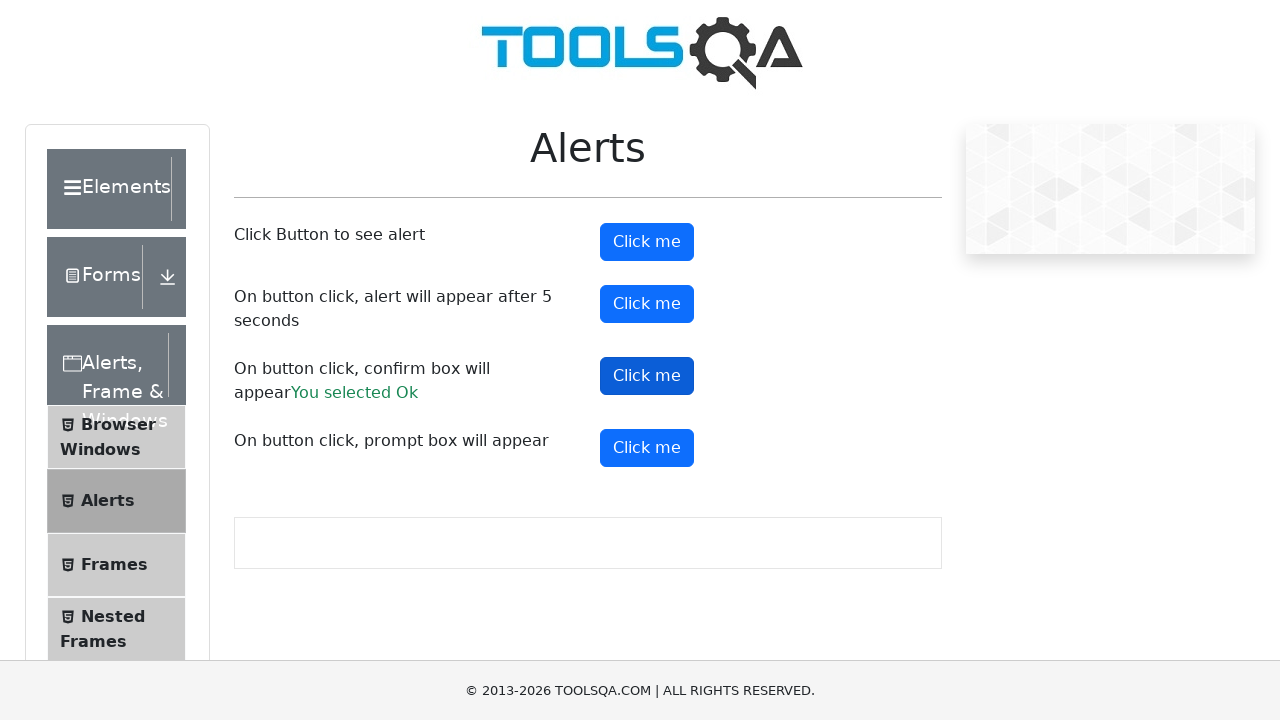

Waited 1 second for confirm alert dismissal to be processed
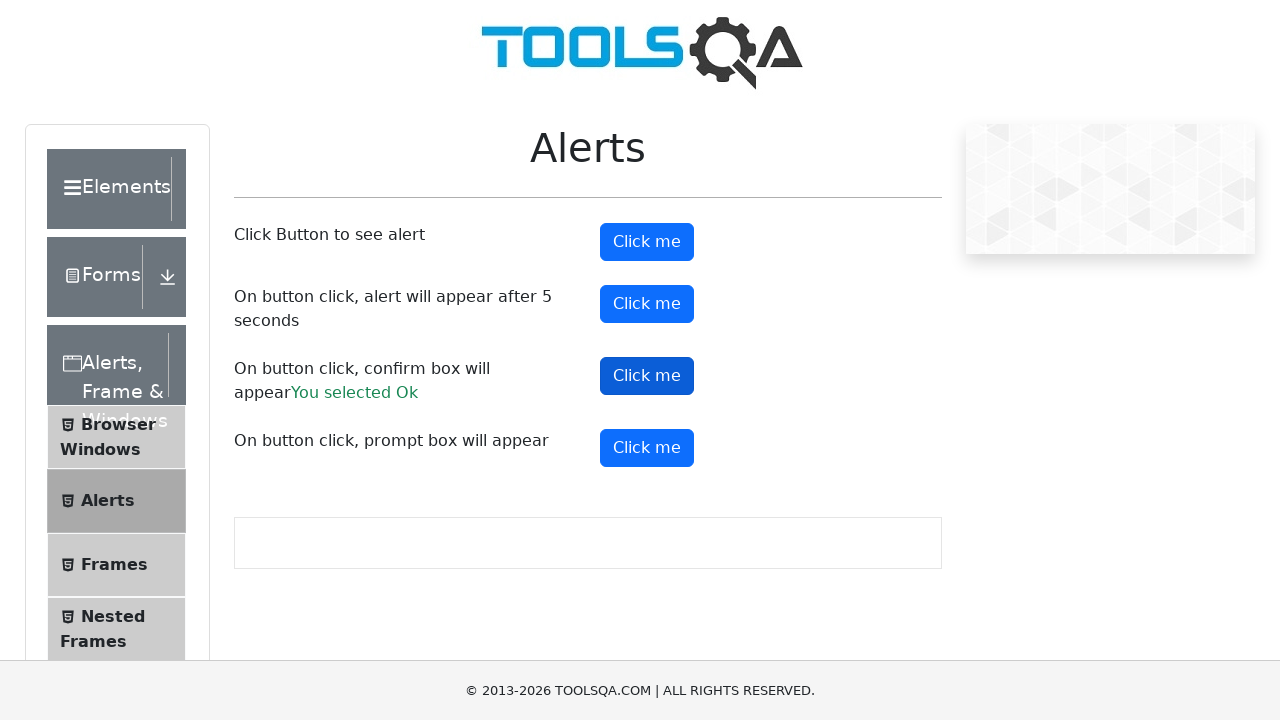

Clicked prompt button to trigger prompt alert at (647, 448) on #promtButton
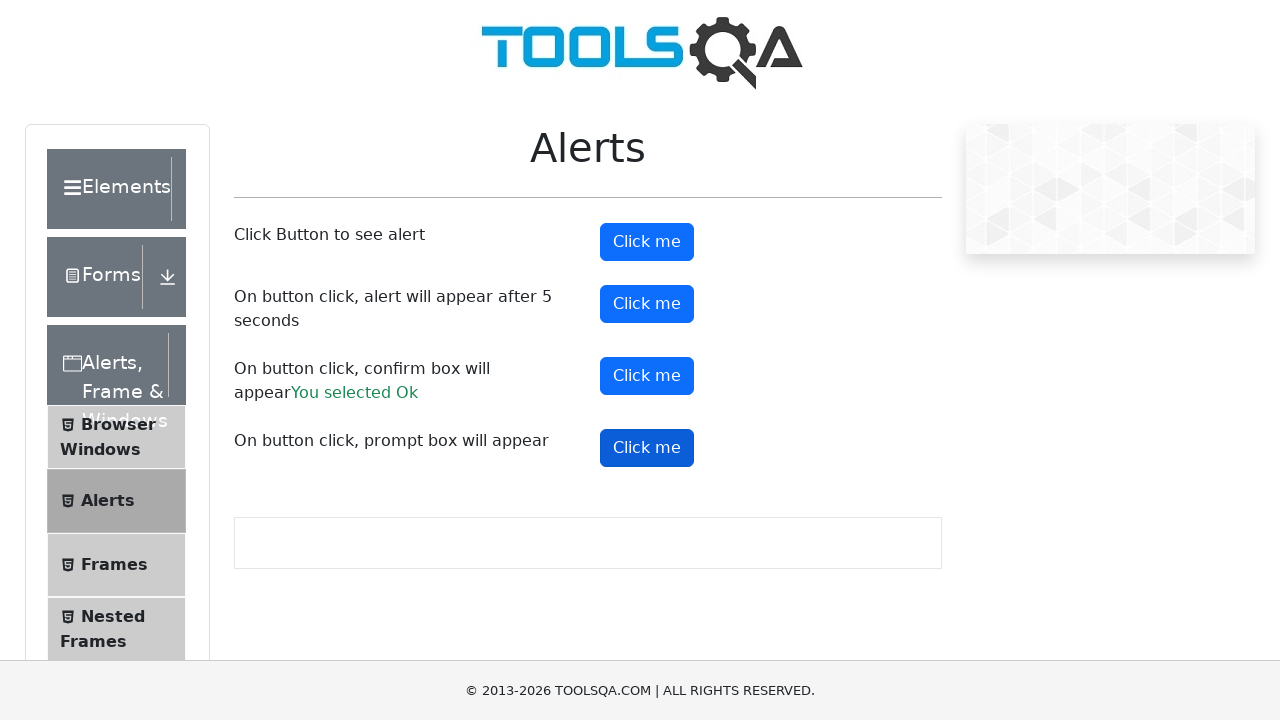

Set up dialog handler to accept prompt alert and enter 'TestUser2024'
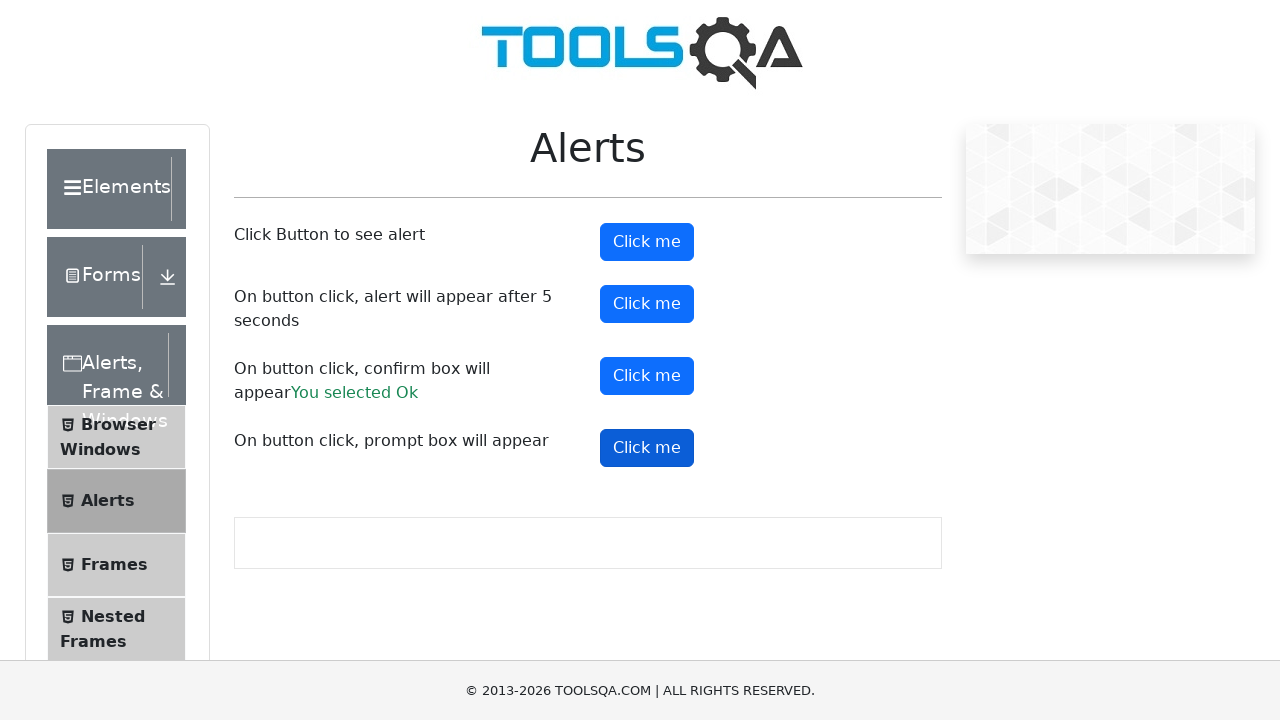

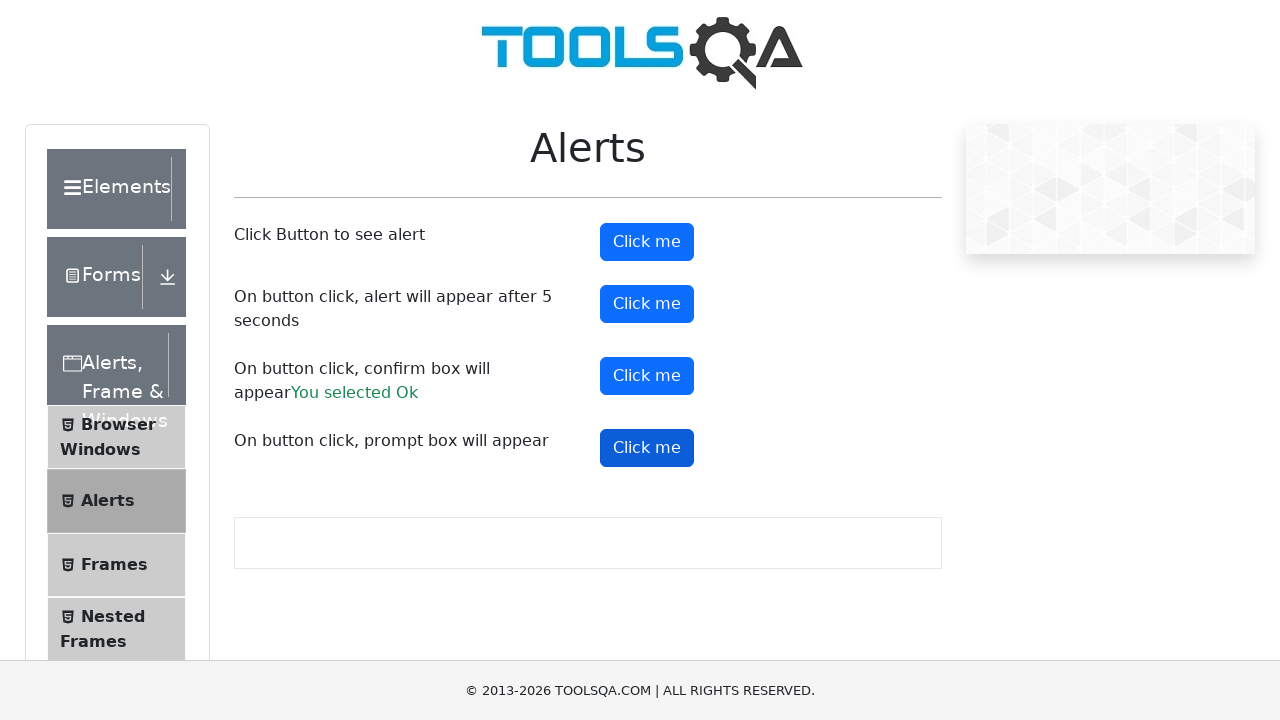